Tests dynamic content loading using reusable wait pattern by clicking Start button and verifying 'Hello World!' text appears

Starting URL: https://the-internet.herokuapp.com/dynamic_loading/1

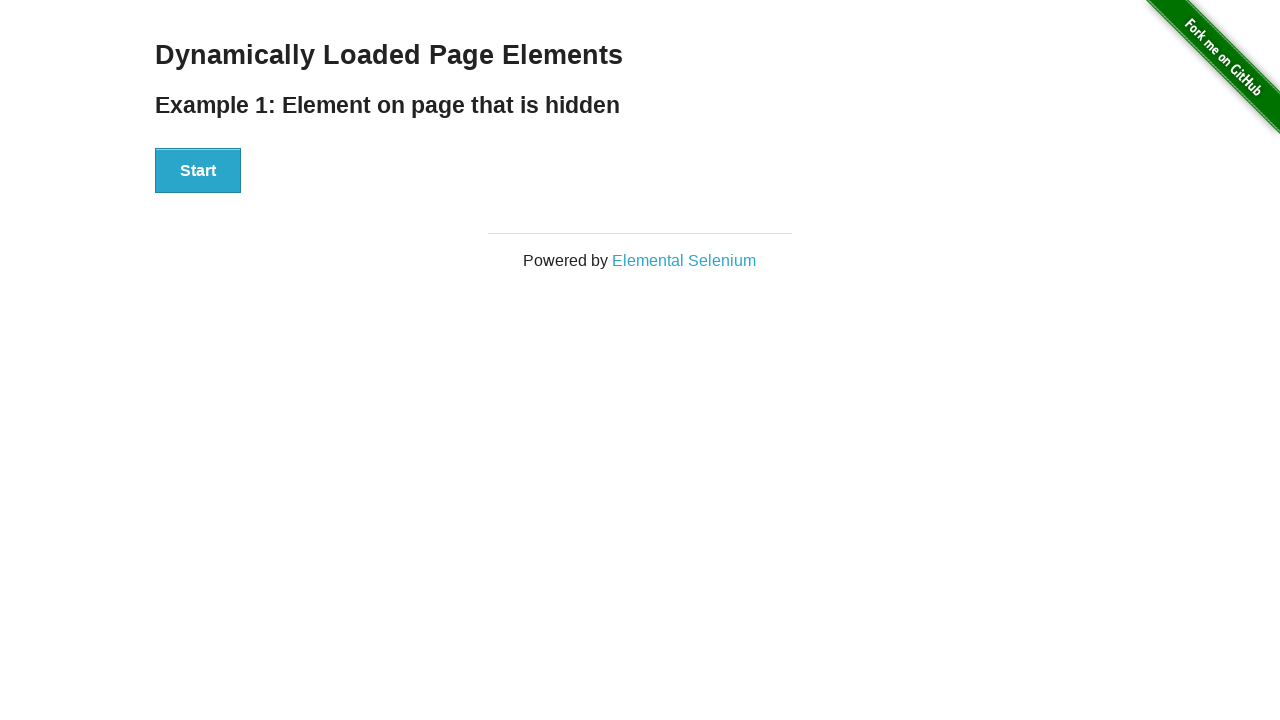

Clicked Start button to trigger dynamic content loading at (198, 171) on xpath=//div[@id='start']//button
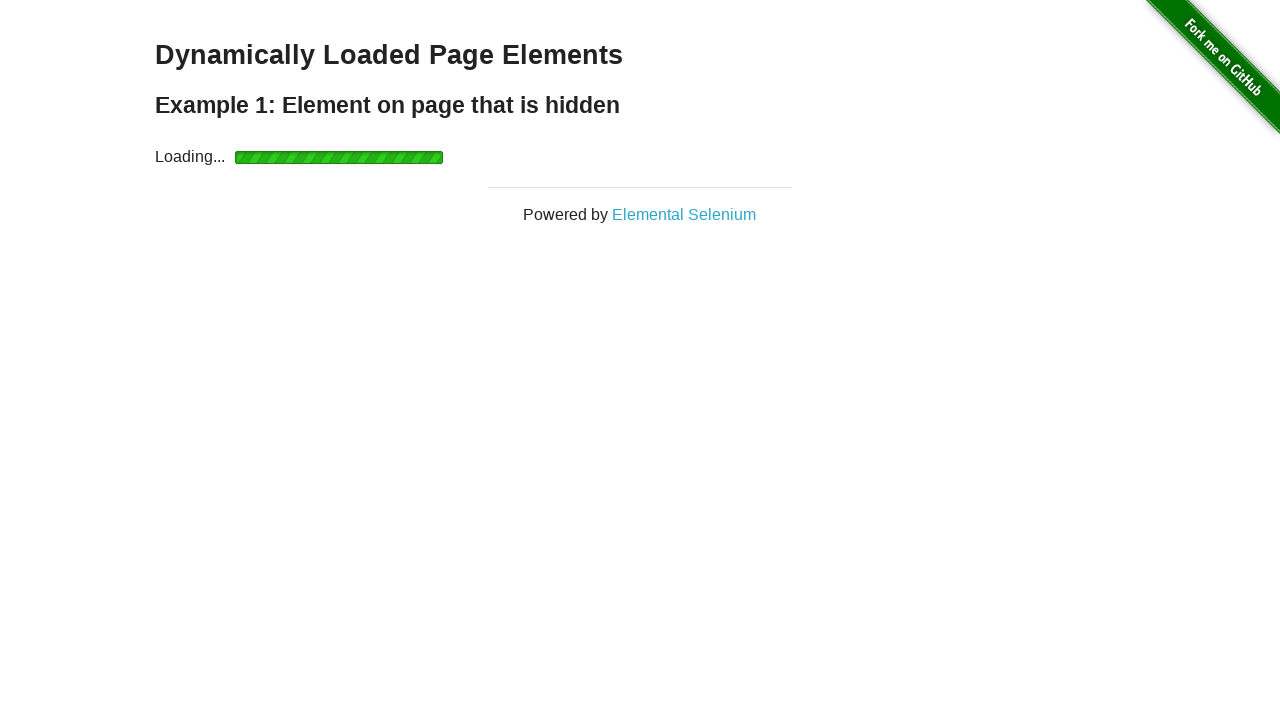

Waited for 'Hello World!' element to become visible
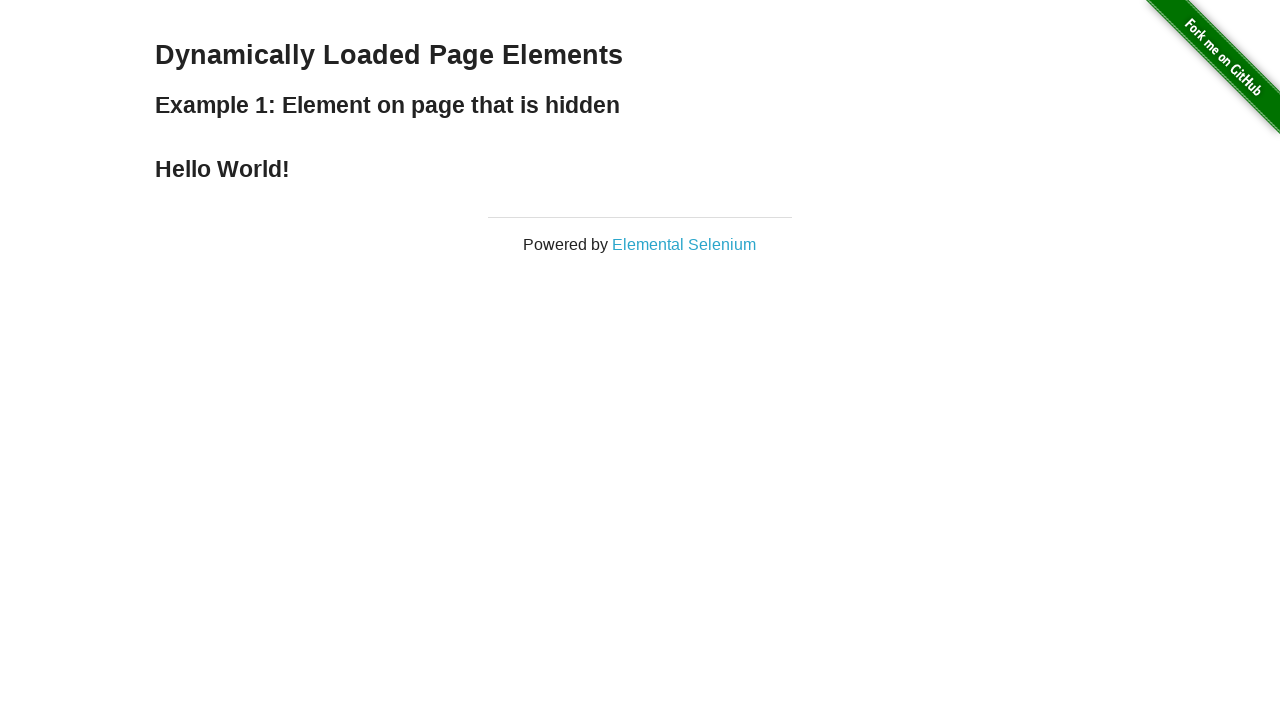

Verified that 'Hello World!' text is displayed correctly
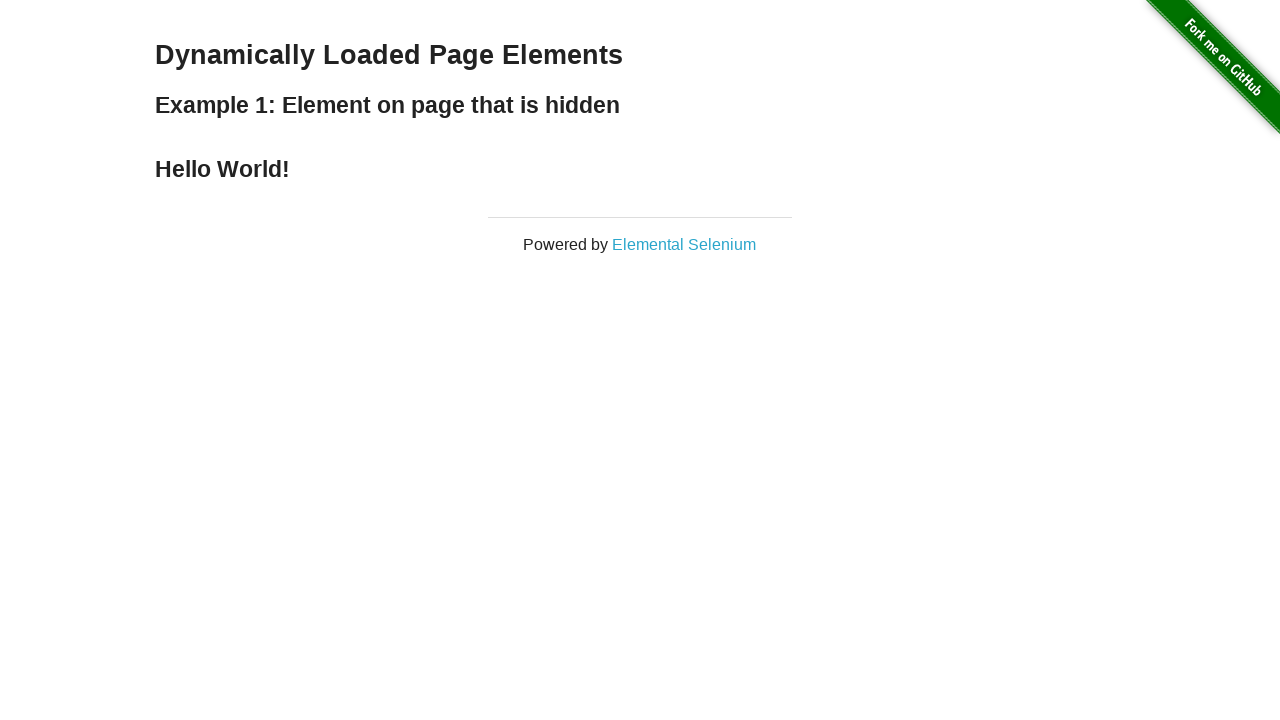

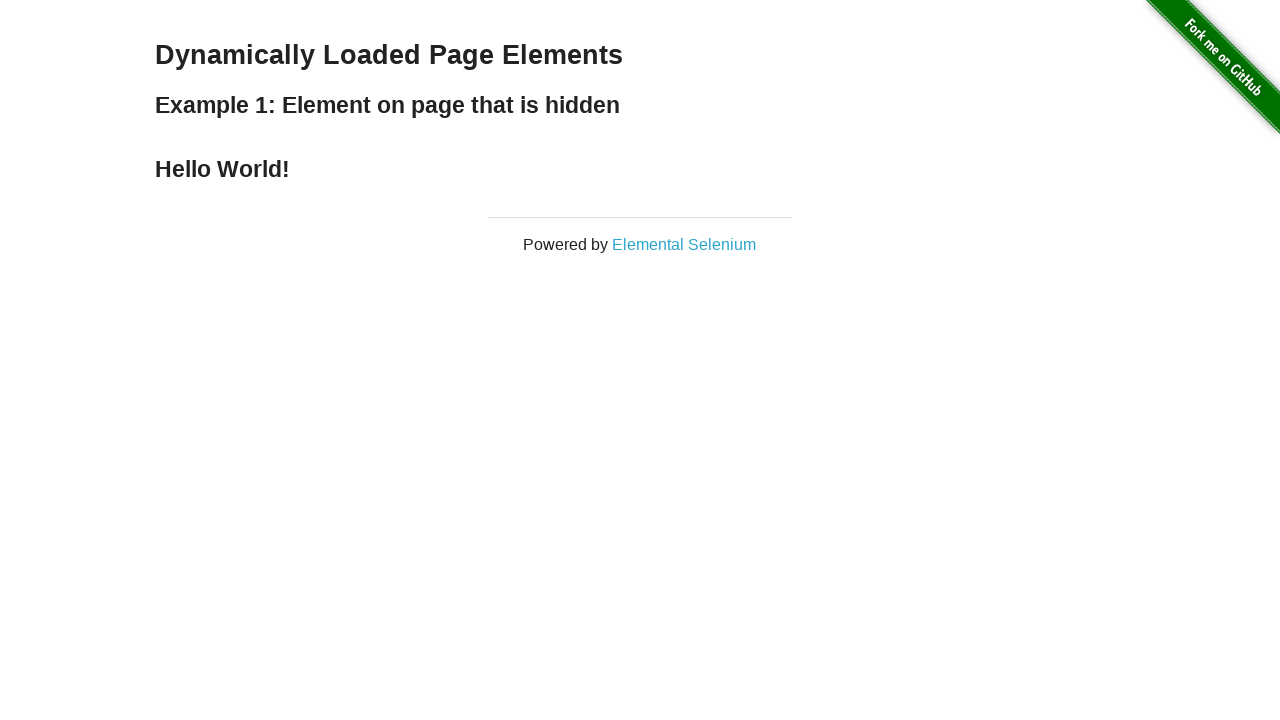